Tests element visibility by hiding a text box and verifying it's hidden

Starting URL: https://codenboxautomationlab.com/practice/

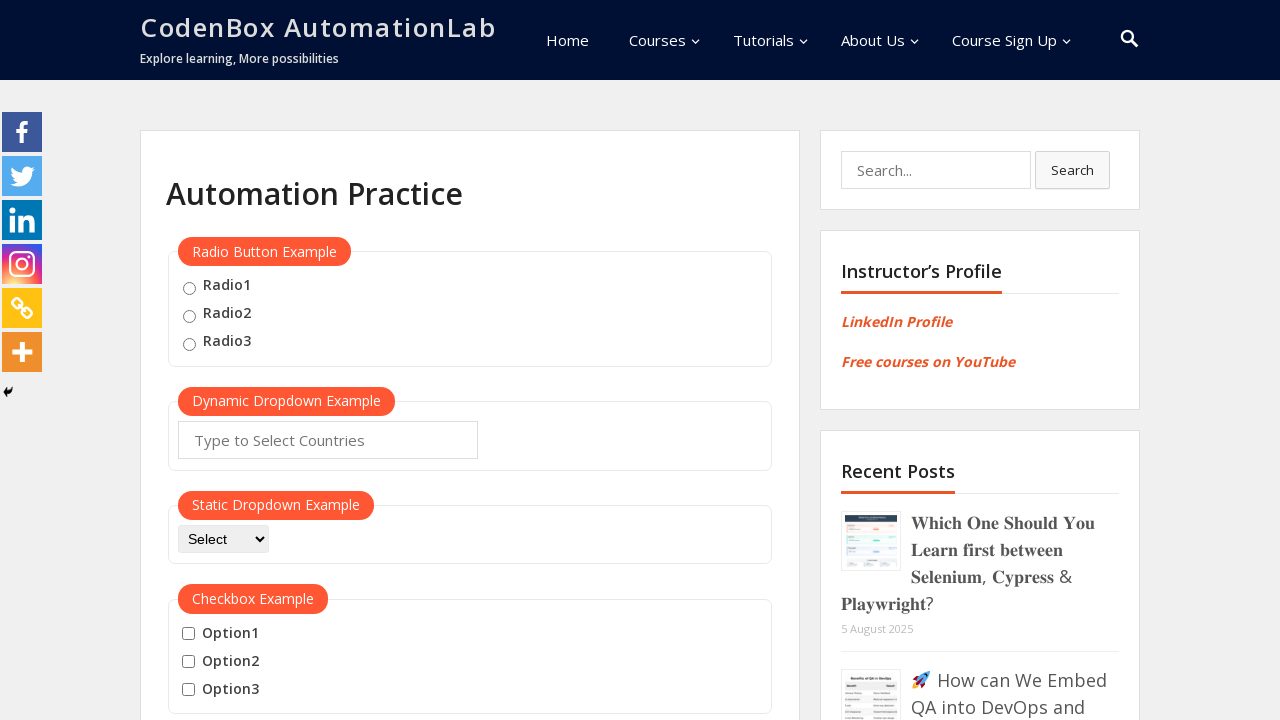

Clicked hide button to hide the text box at (208, 360) on #hide-textbox
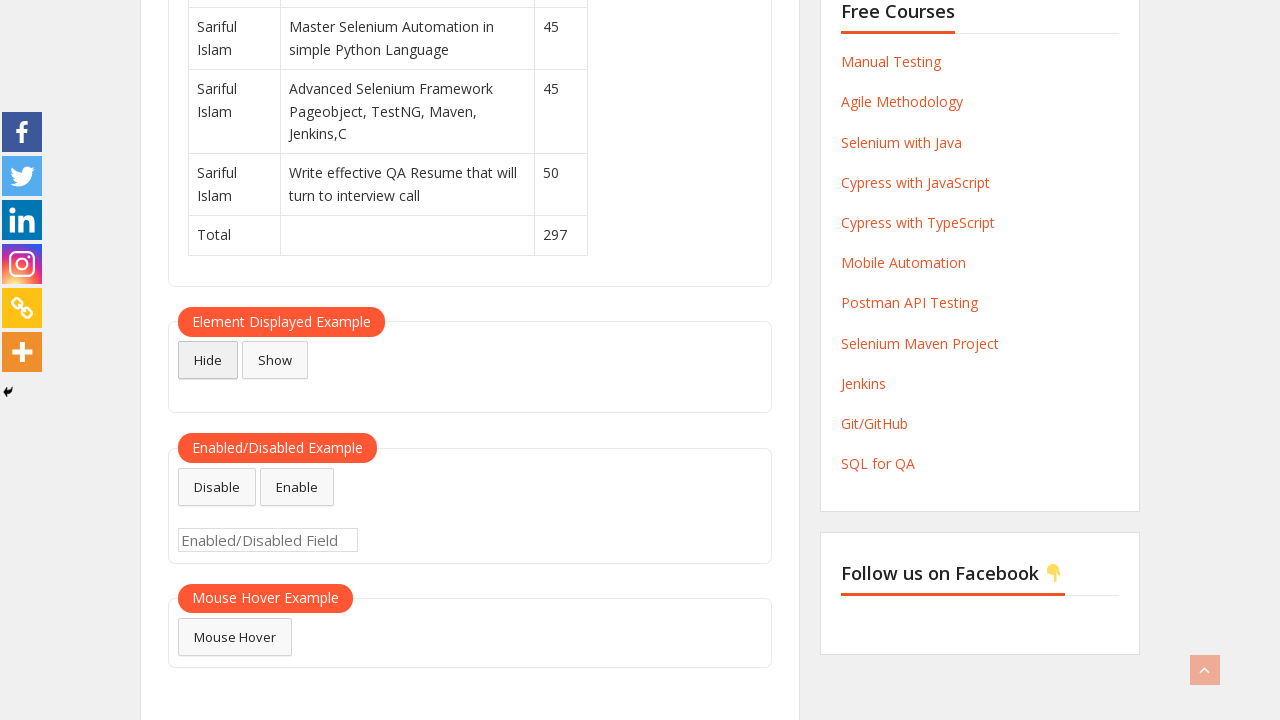

Verified text box element is hidden
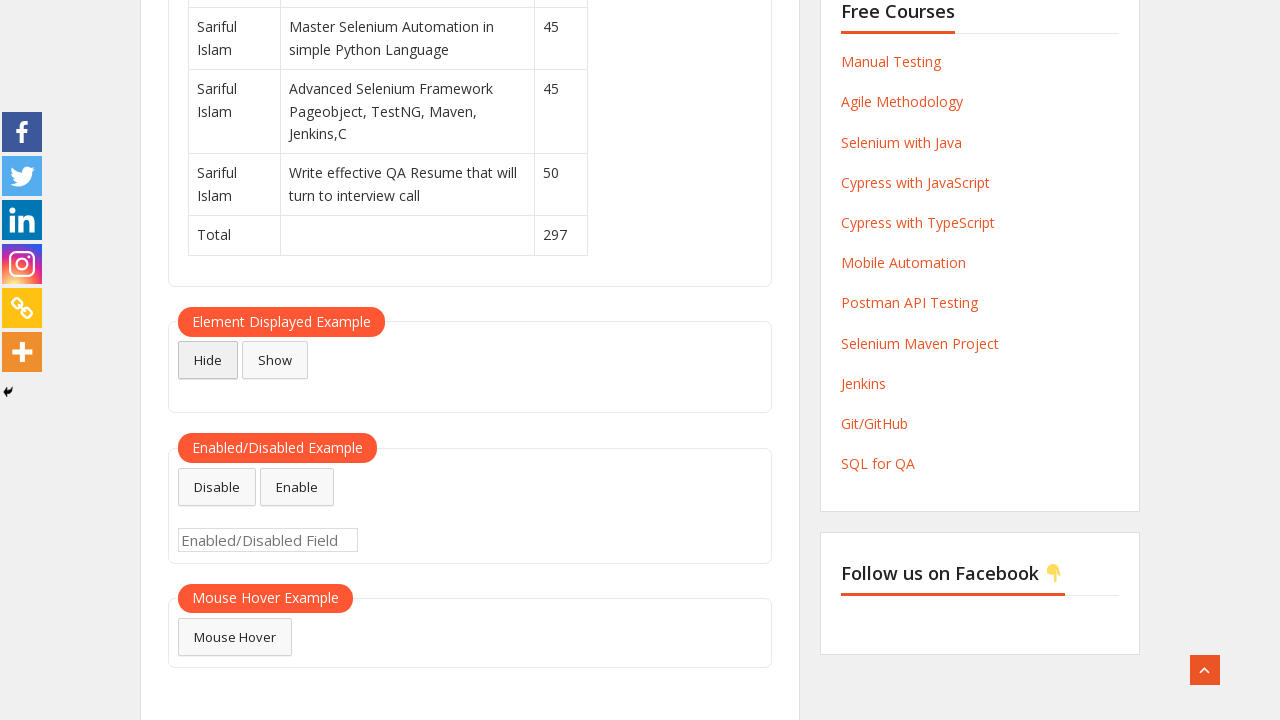

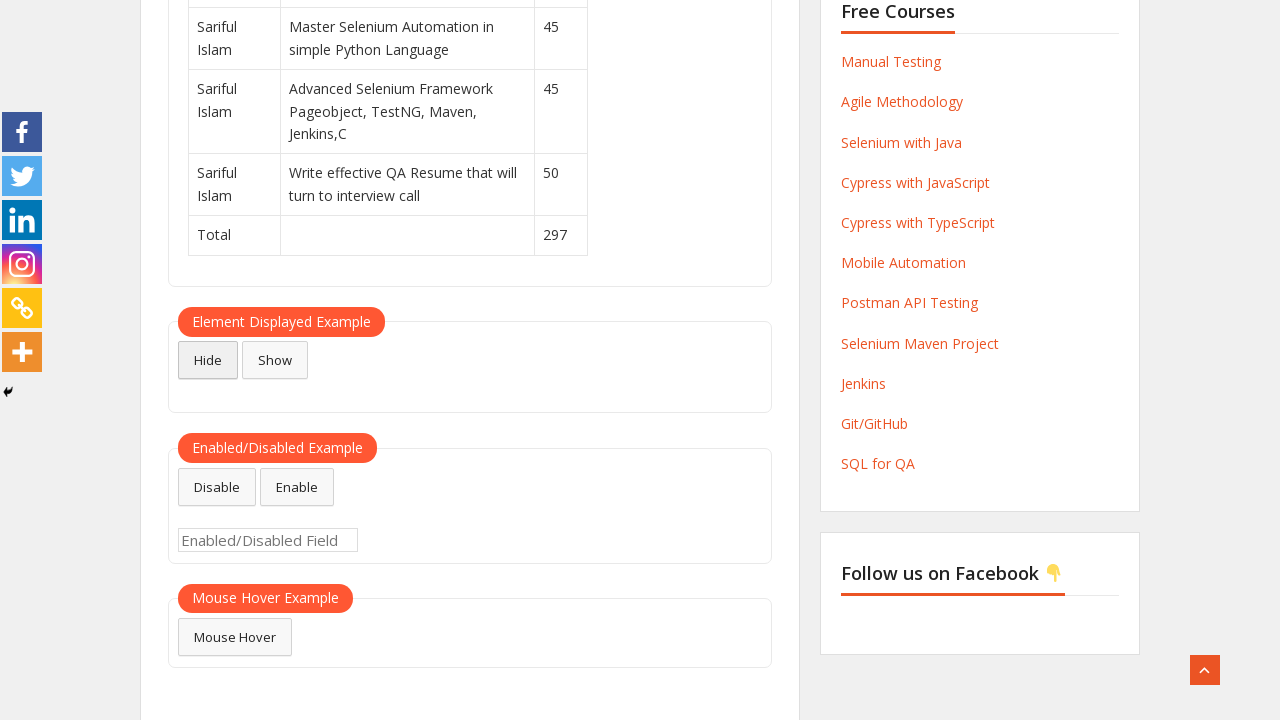